Tests a registration form on a practice page for Selenium waits, filling in login credentials and verifying successful registration message

Starting URL: https://victoretc.github.io/selenium_waits/

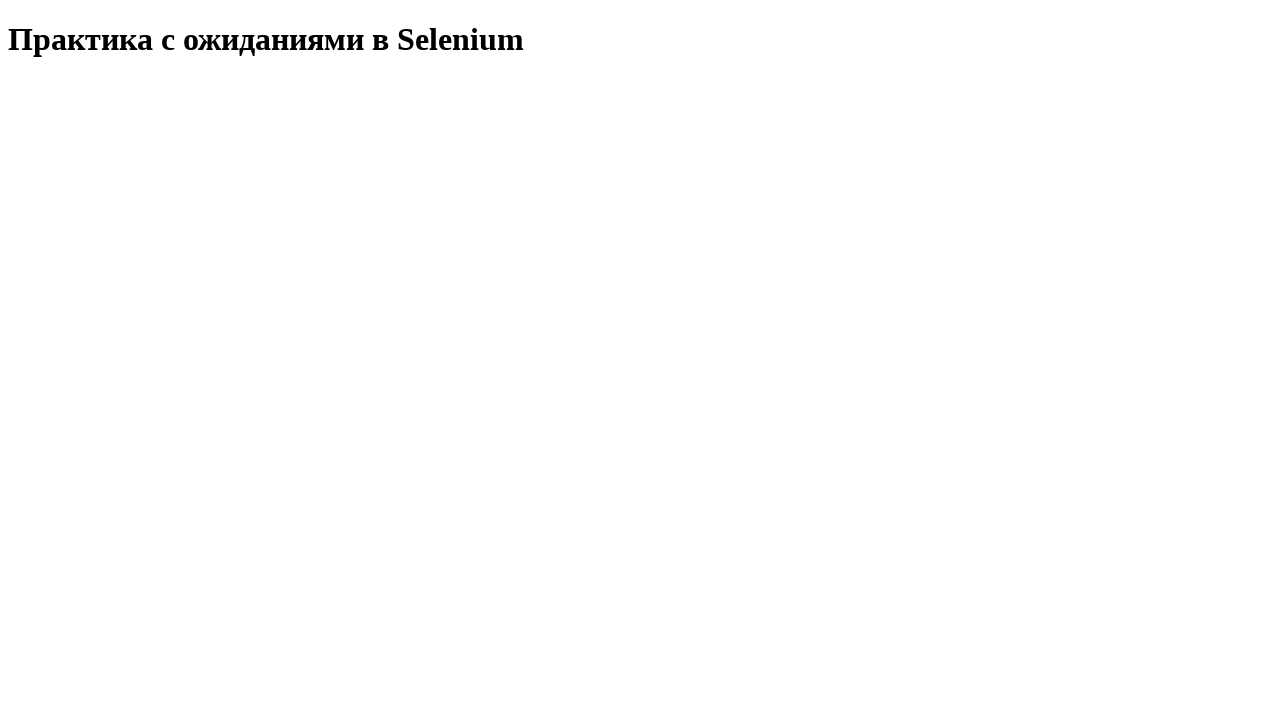

Verified page title matches expected text
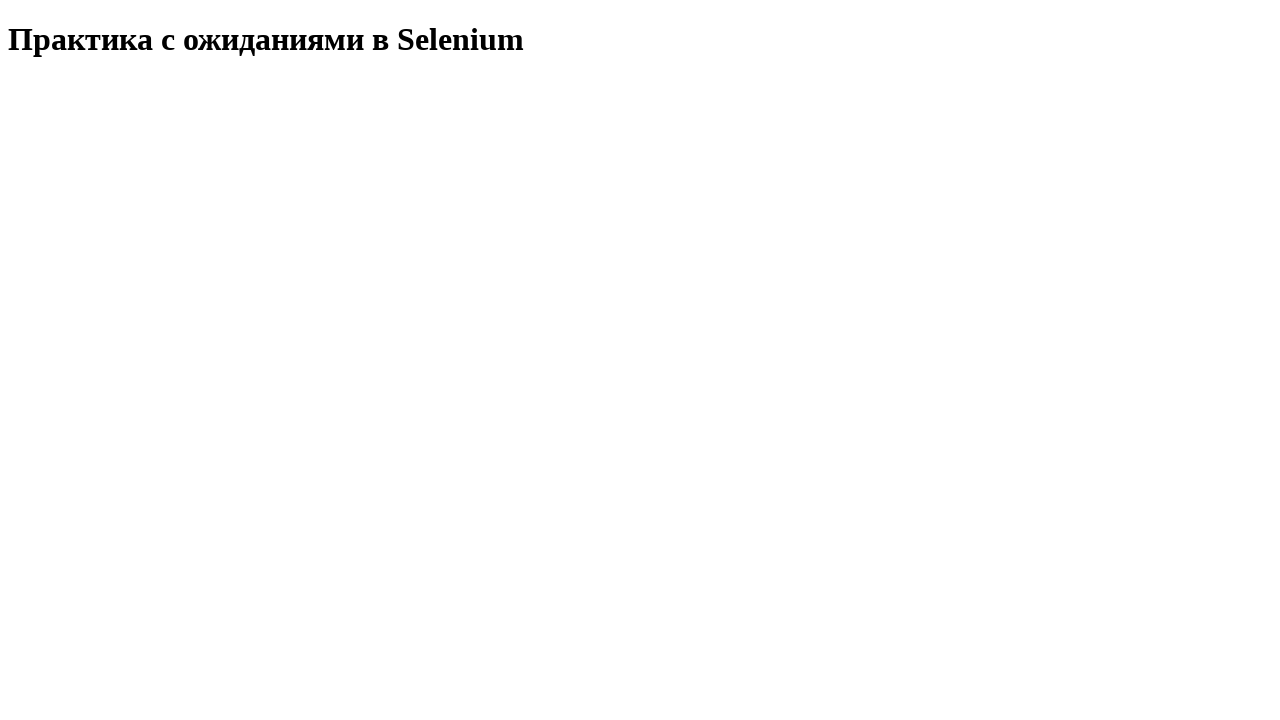

Waited for start test button to become visible
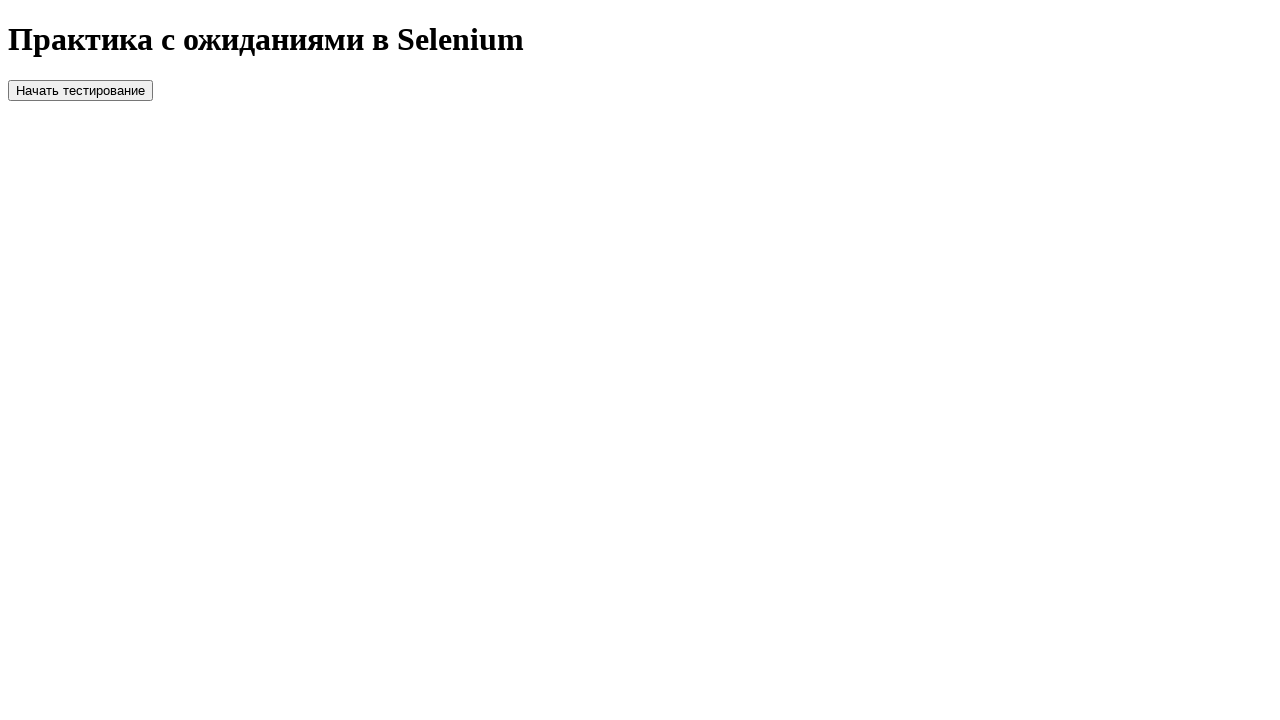

Clicked start test button at (80, 90) on xpath=//button[@id='startTest']
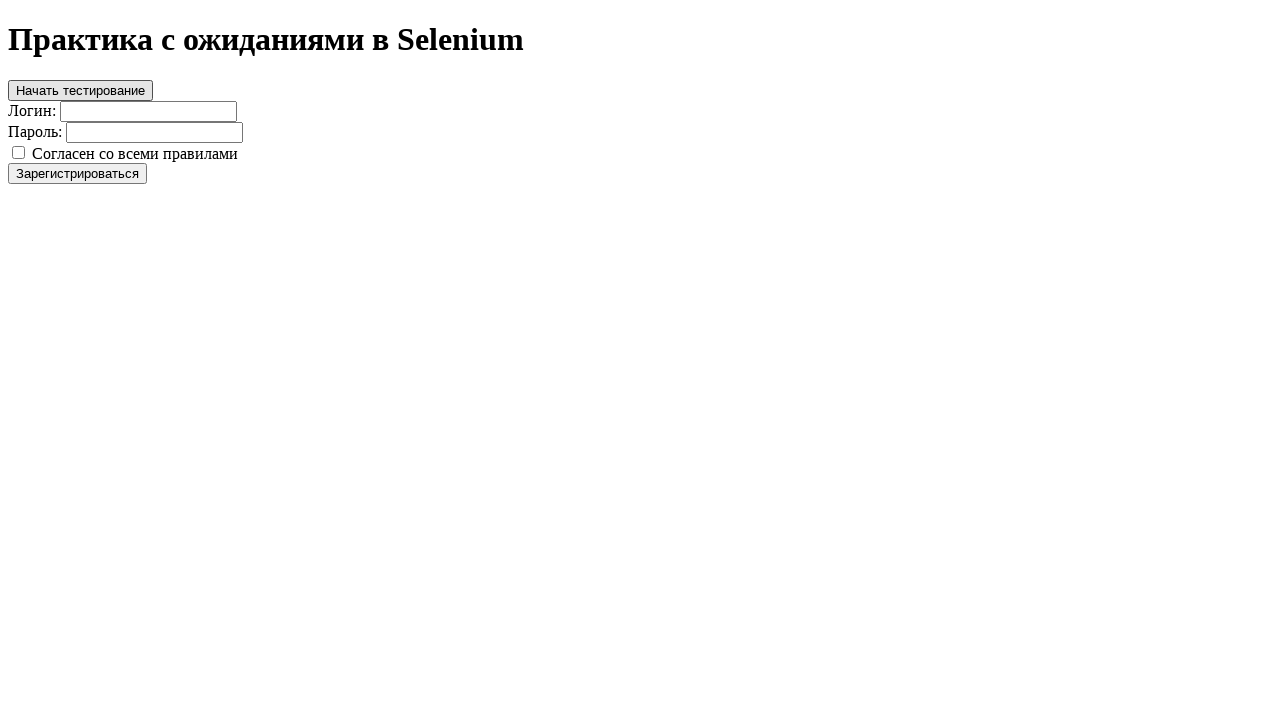

Filled login field with 'testuser2024' on //input[@id='login']
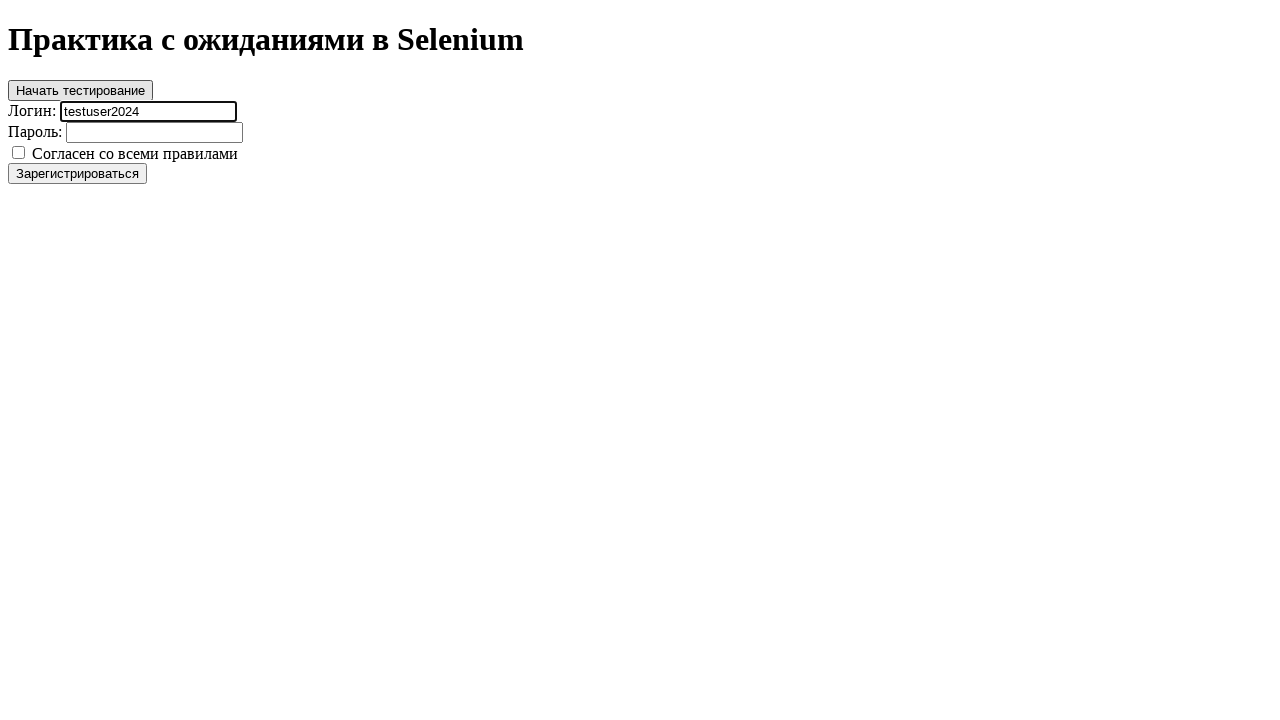

Filled password field with 'securepass123' on //input[@id='password']
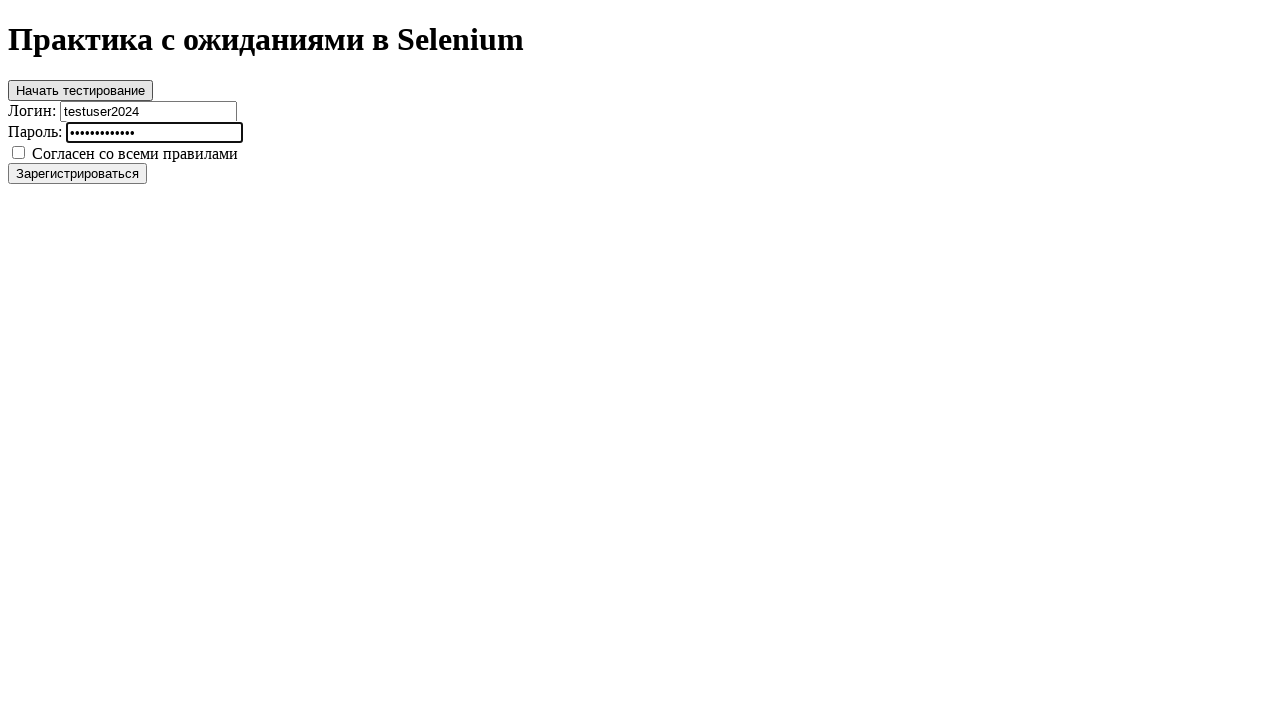

Clicked agreement checkbox at (18, 152) on xpath=//input[@id='agree']
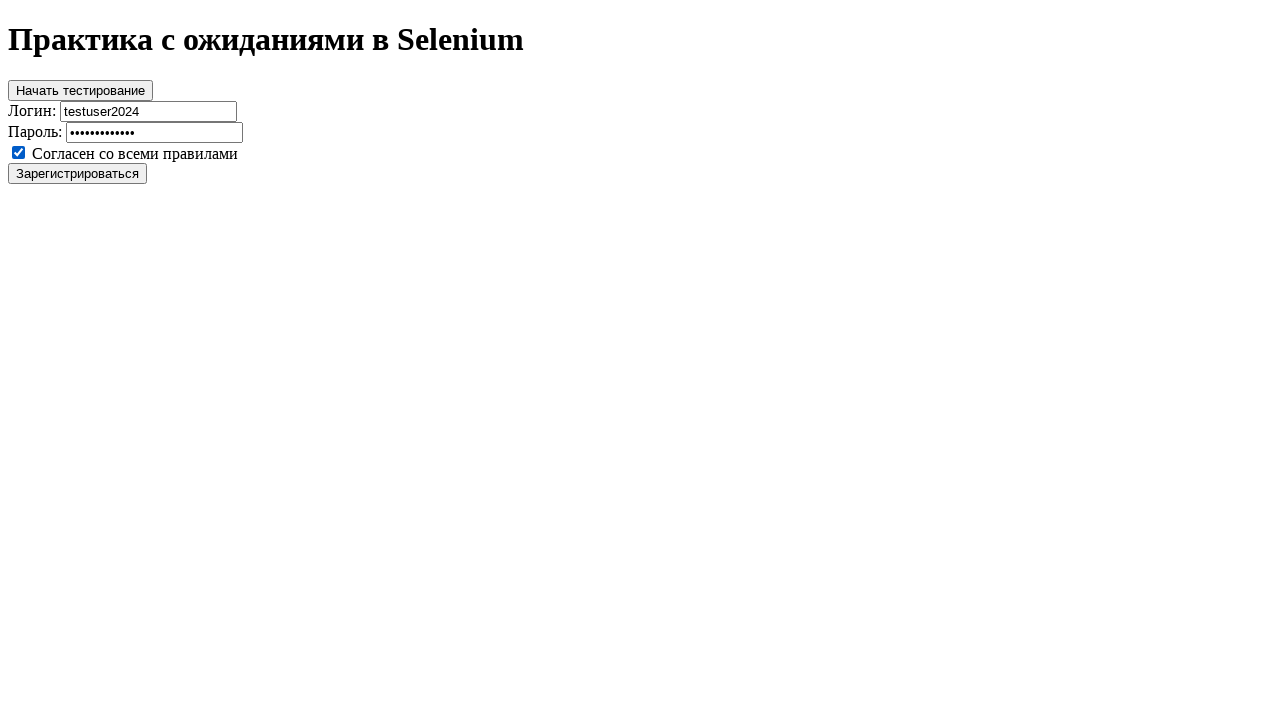

Clicked register button to submit form at (78, 173) on xpath=//button[@id='register']
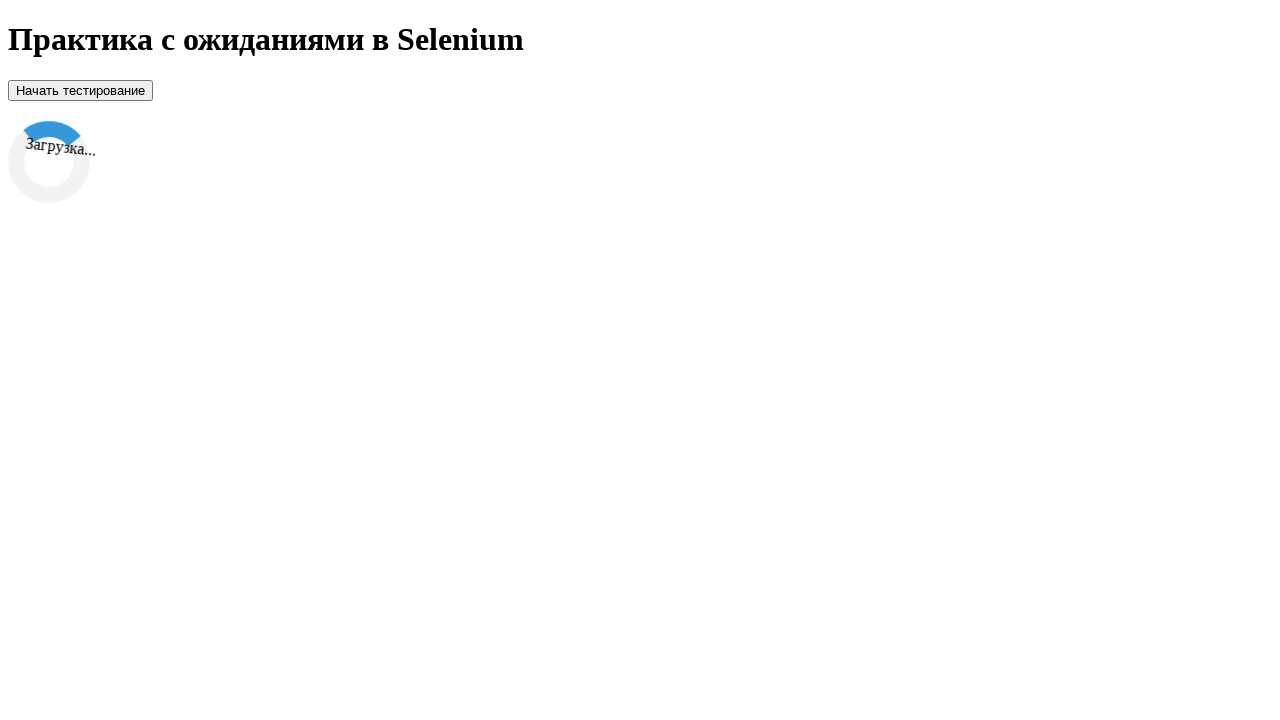

Verified loader is visible
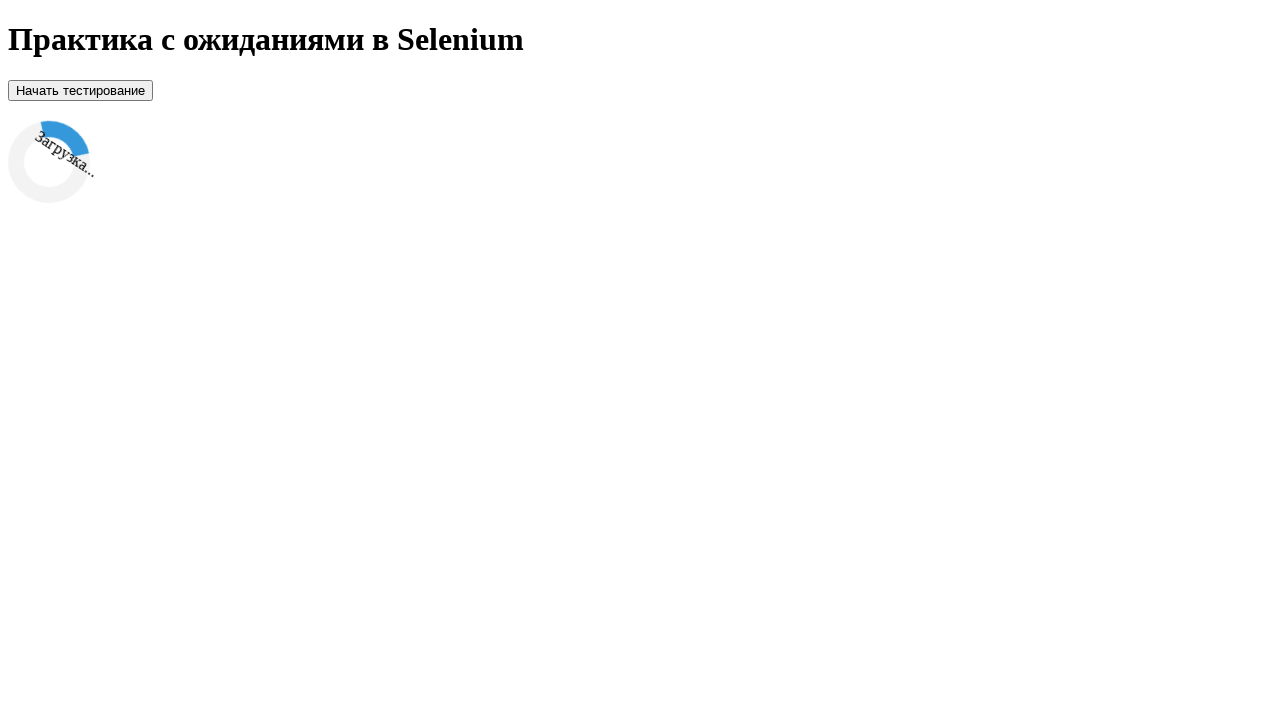

Waited for success message to become visible
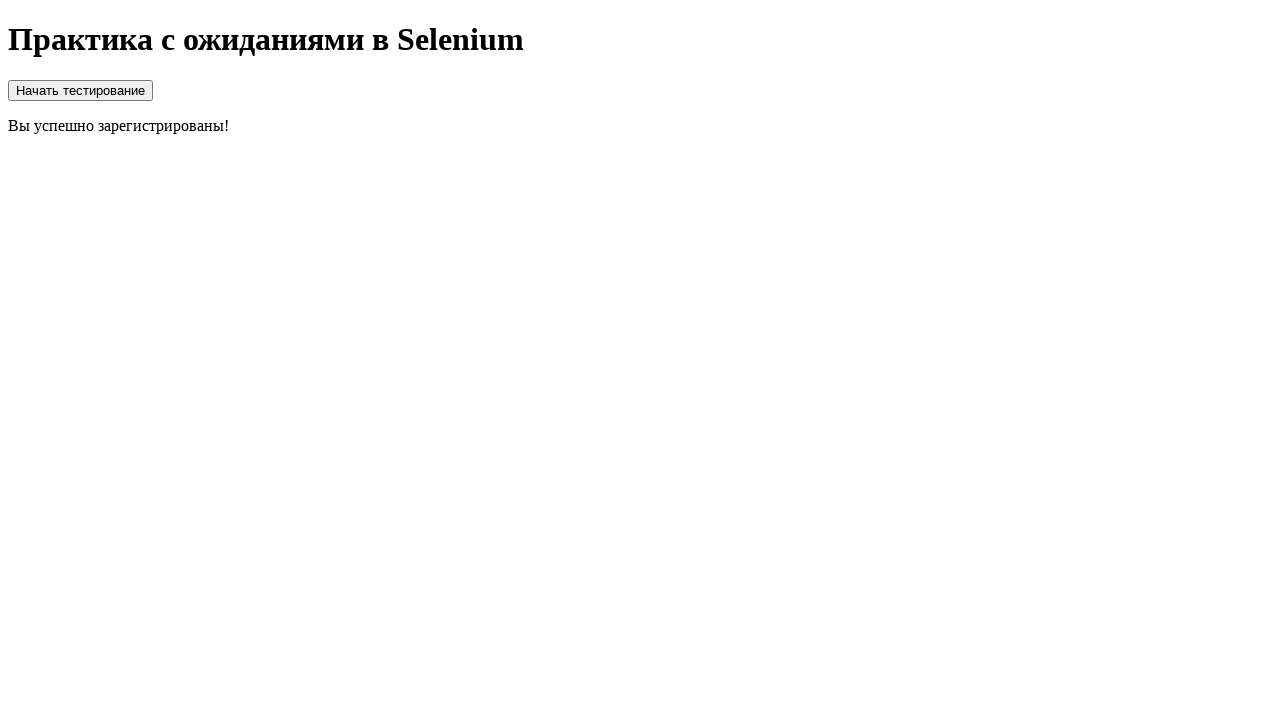

Verified success message text matches expected registration confirmation
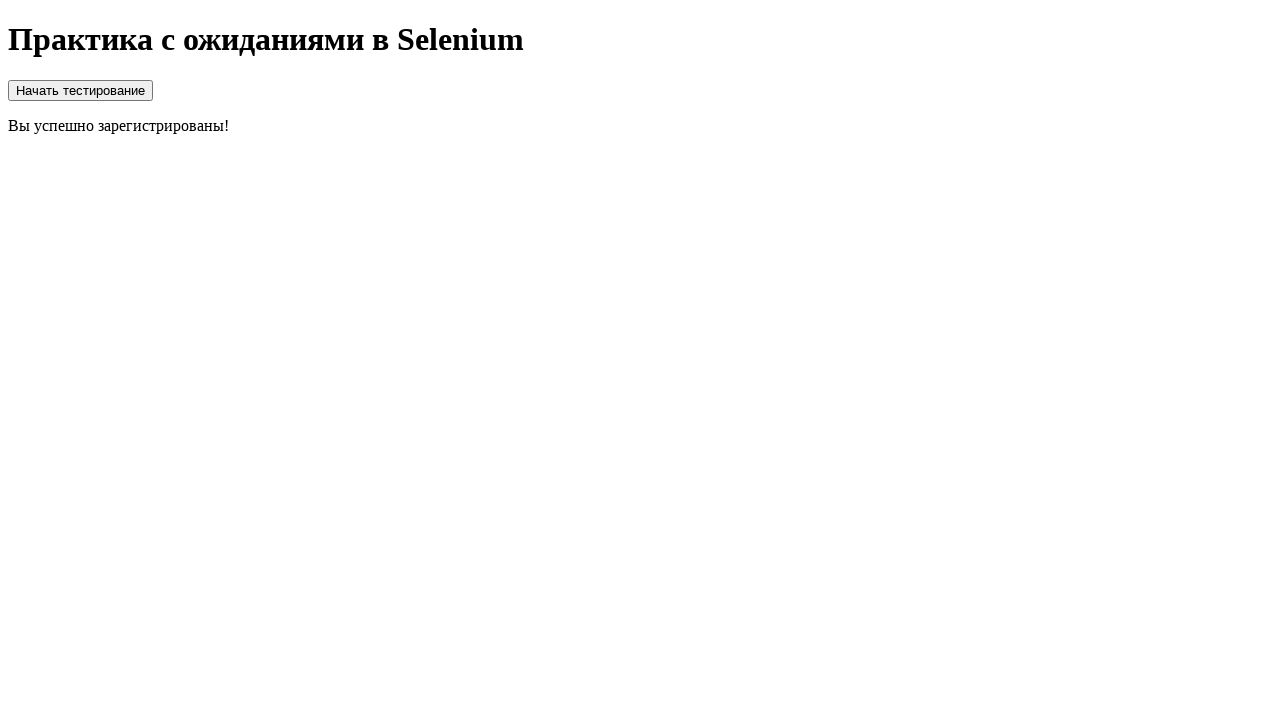

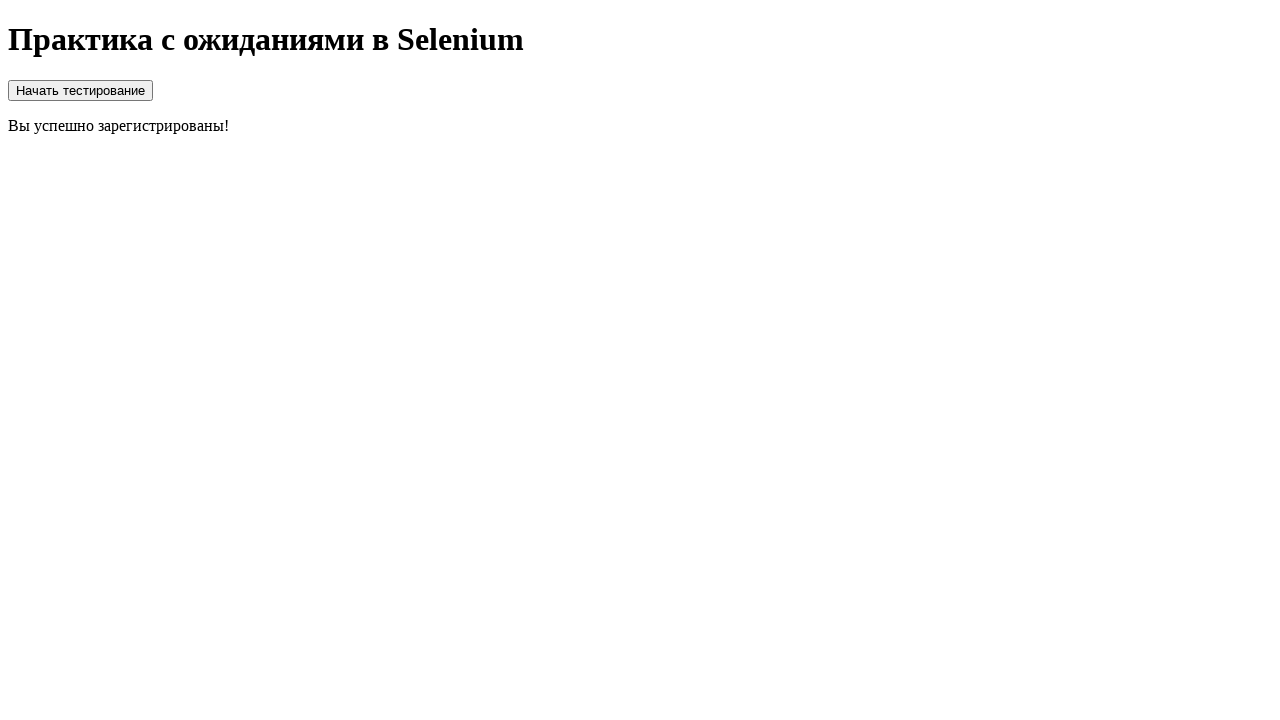